Tests JavaScript alert handling on a practice page by setting up a dialog handler and clicking a button that triggers a prompt alert, then accepting it with input text

Starting URL: https://www.leafground.com/alert.xhtml

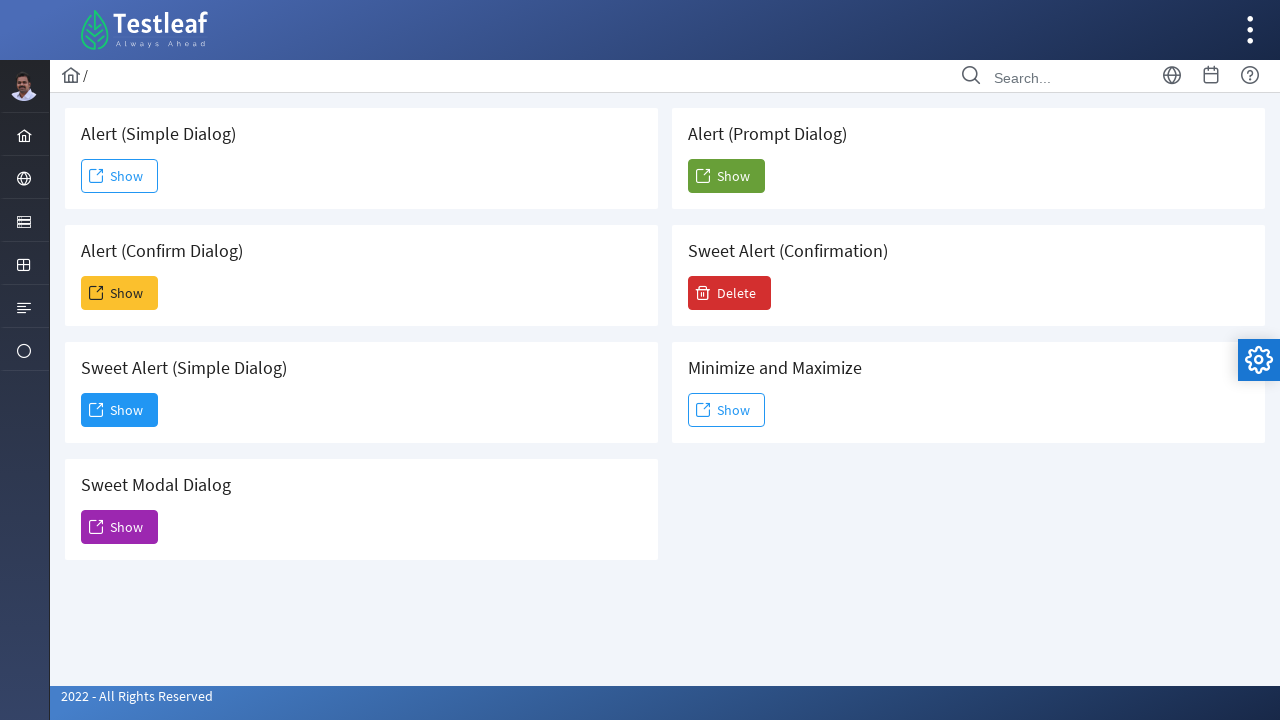

Set up dialog handler to accept prompt alerts with input 'TestUser42'
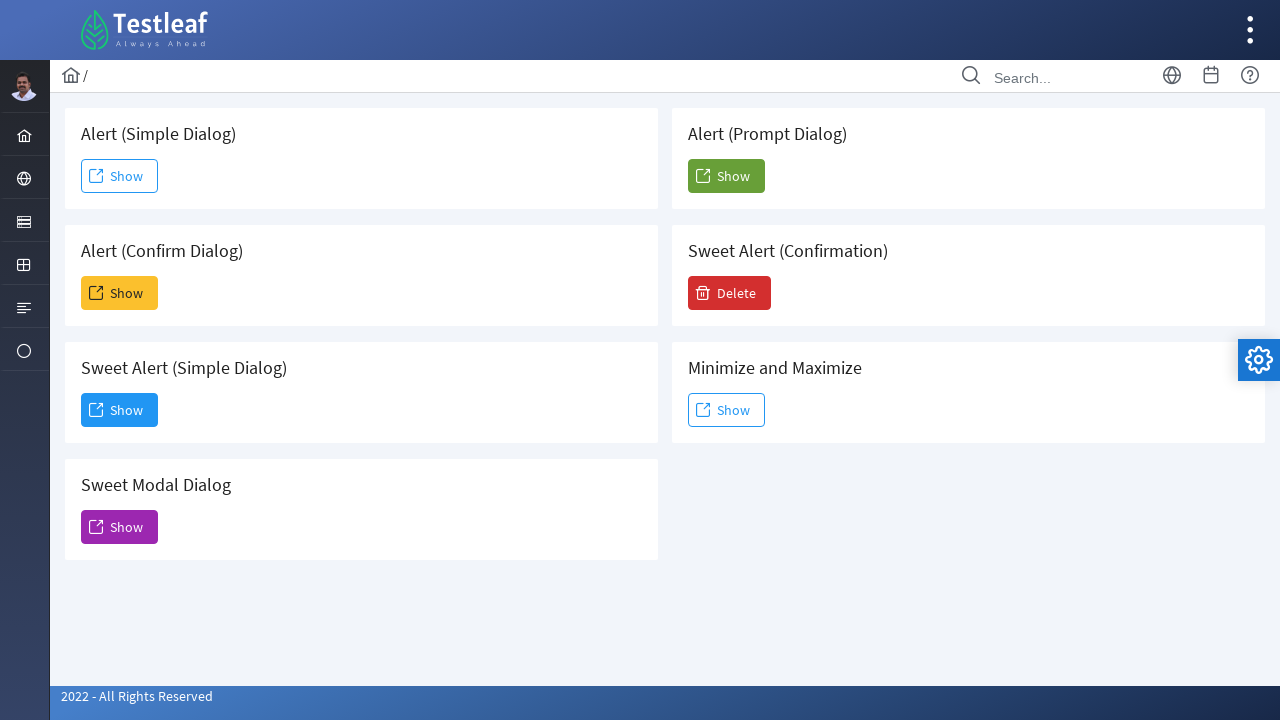

Clicked the prompt alert button at (726, 176) on [id='j_idt88:j_idt104']
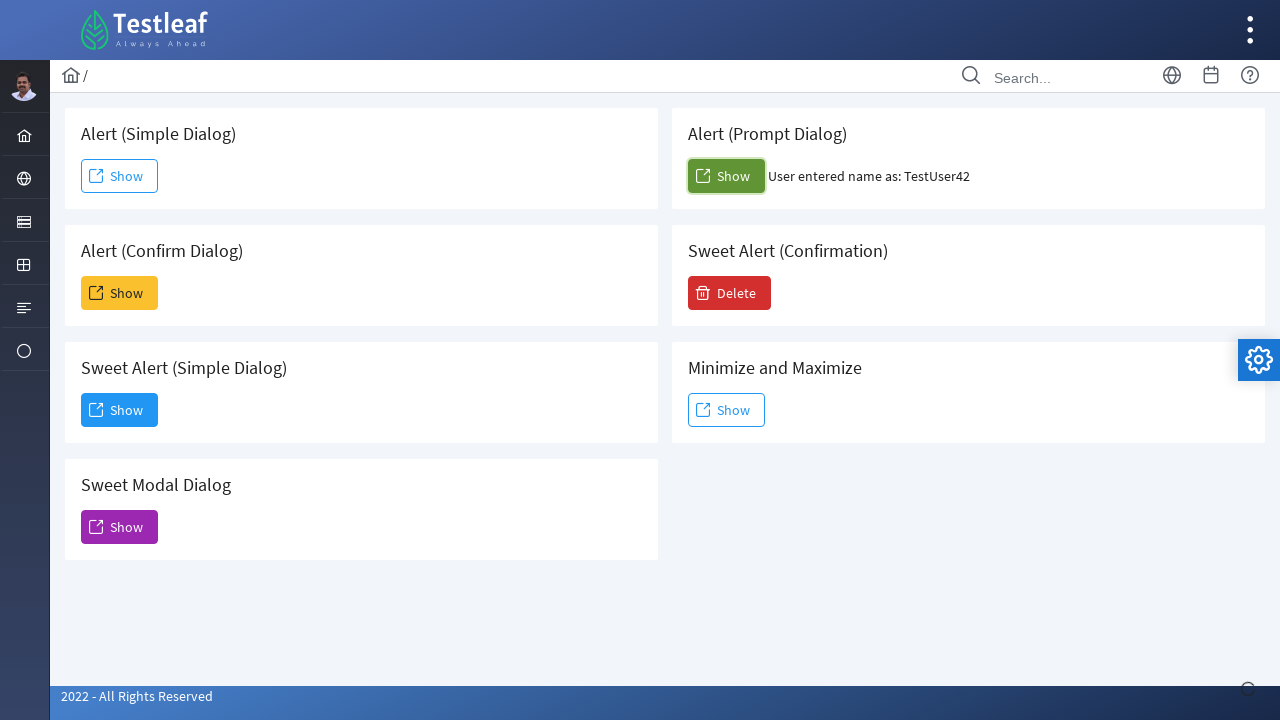

Waited for dialog interaction to complete
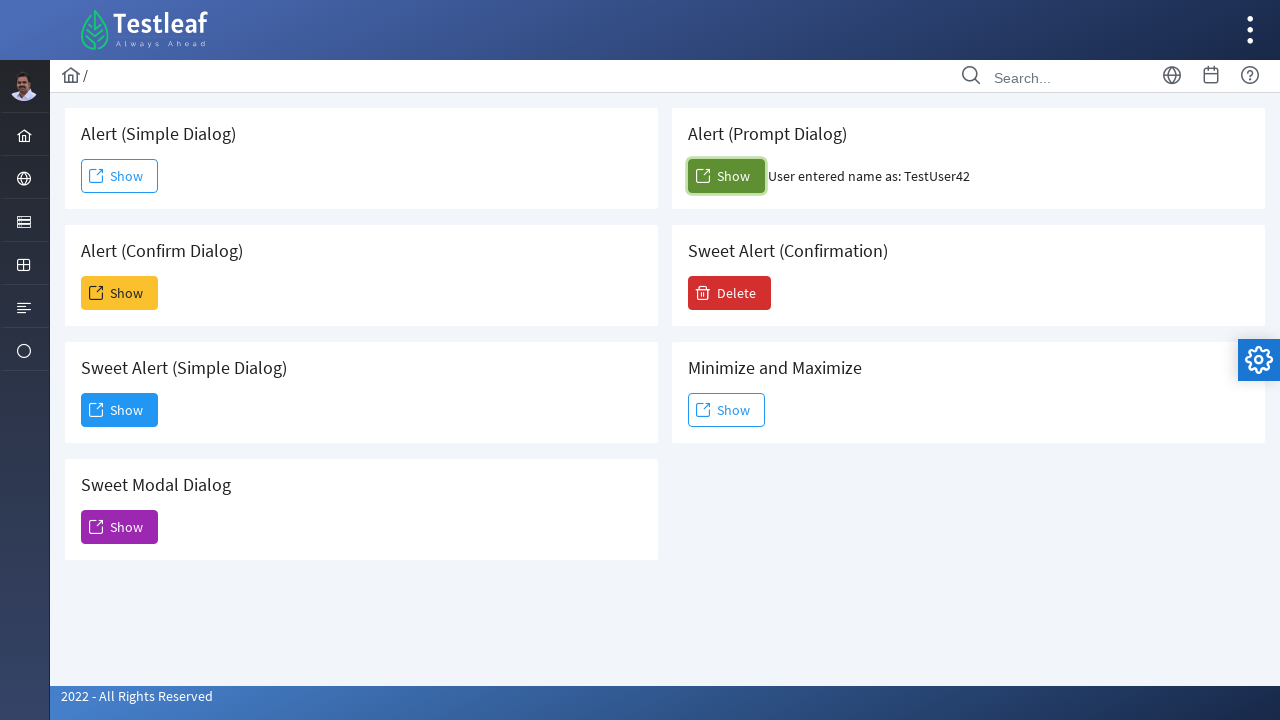

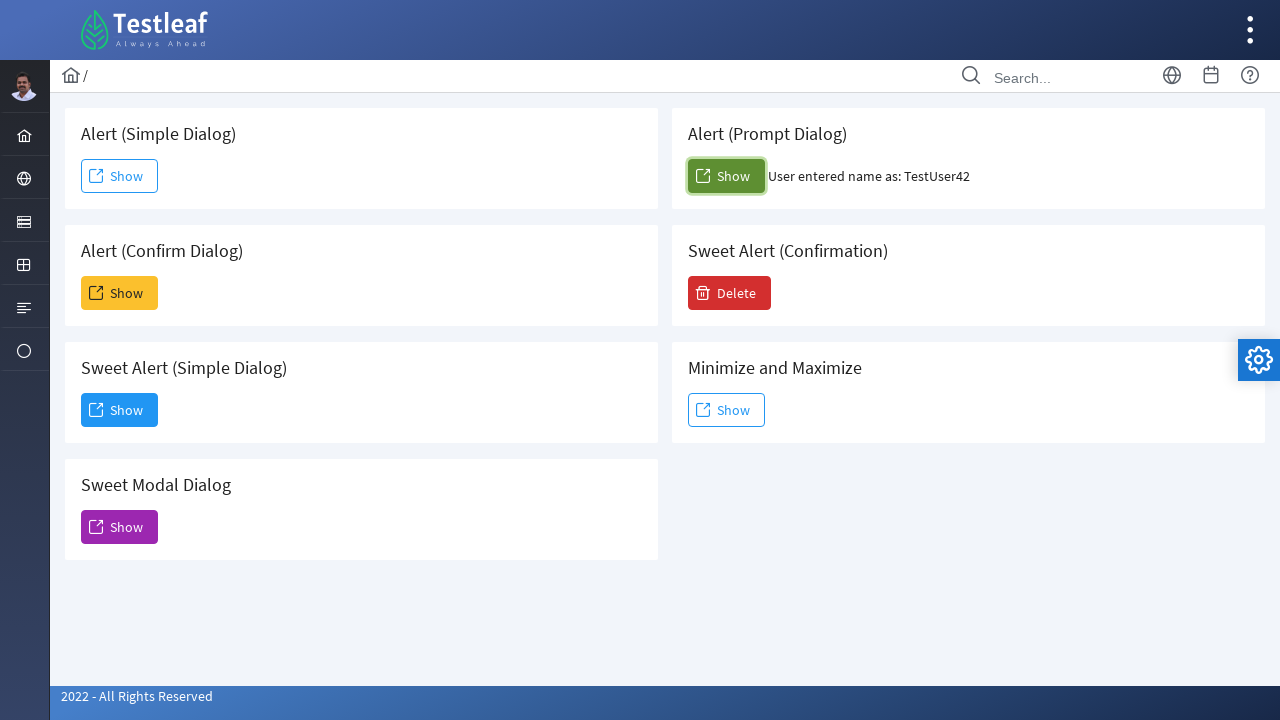